Tests key press functionality by clicking input field, holding Shift, typing a character, and releasing Shift to produce uppercase

Starting URL: https://the-internet.herokuapp.com/key_presses

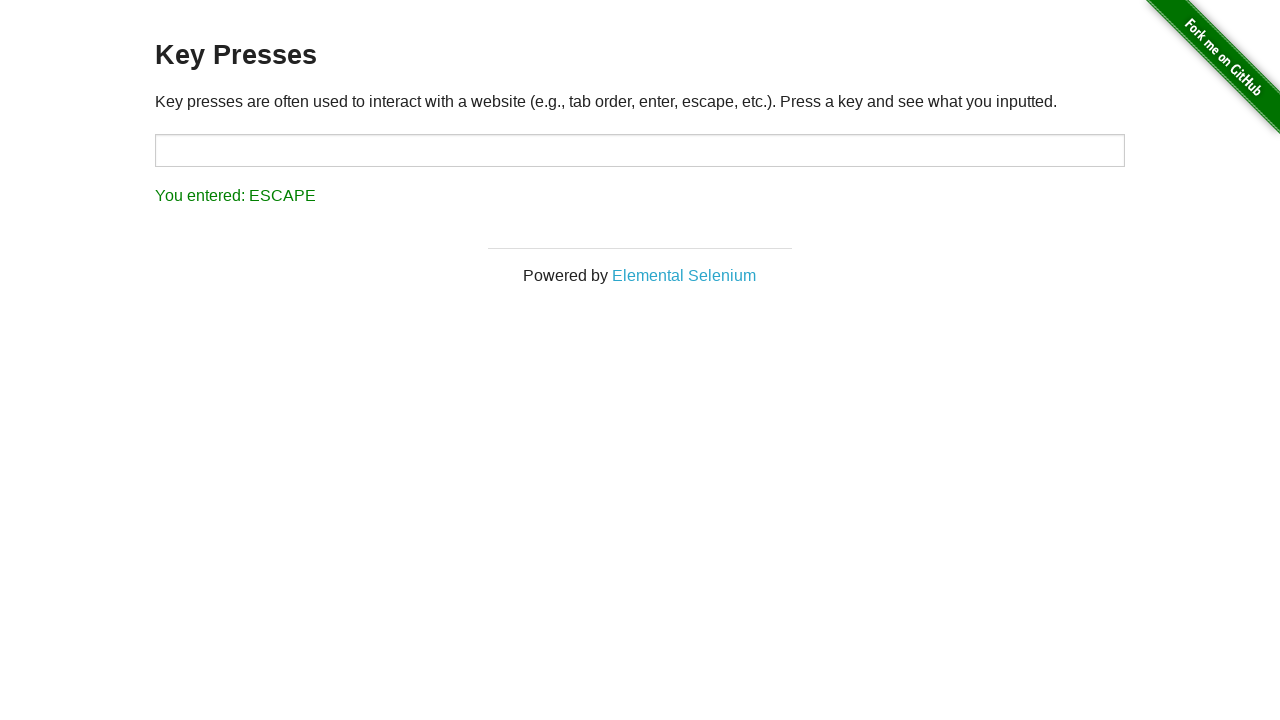

Clicked input field with id 'target' at (640, 150) on #target
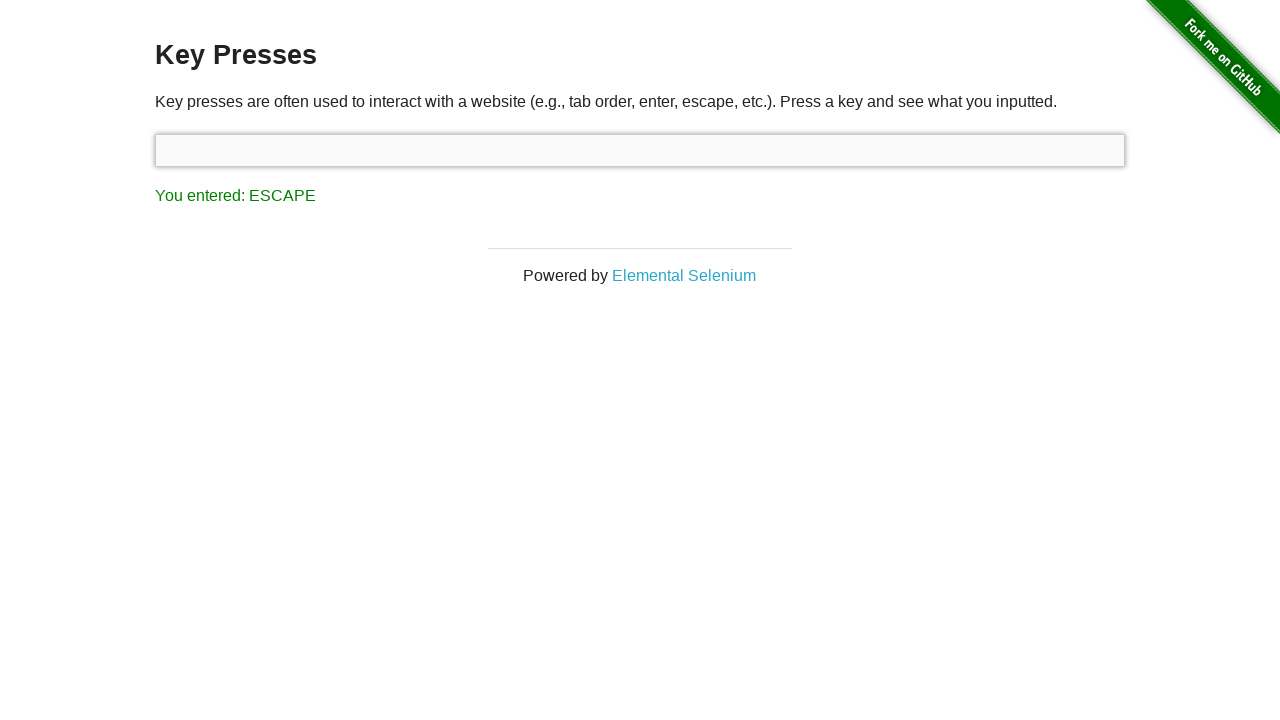

Pressed and held Shift key
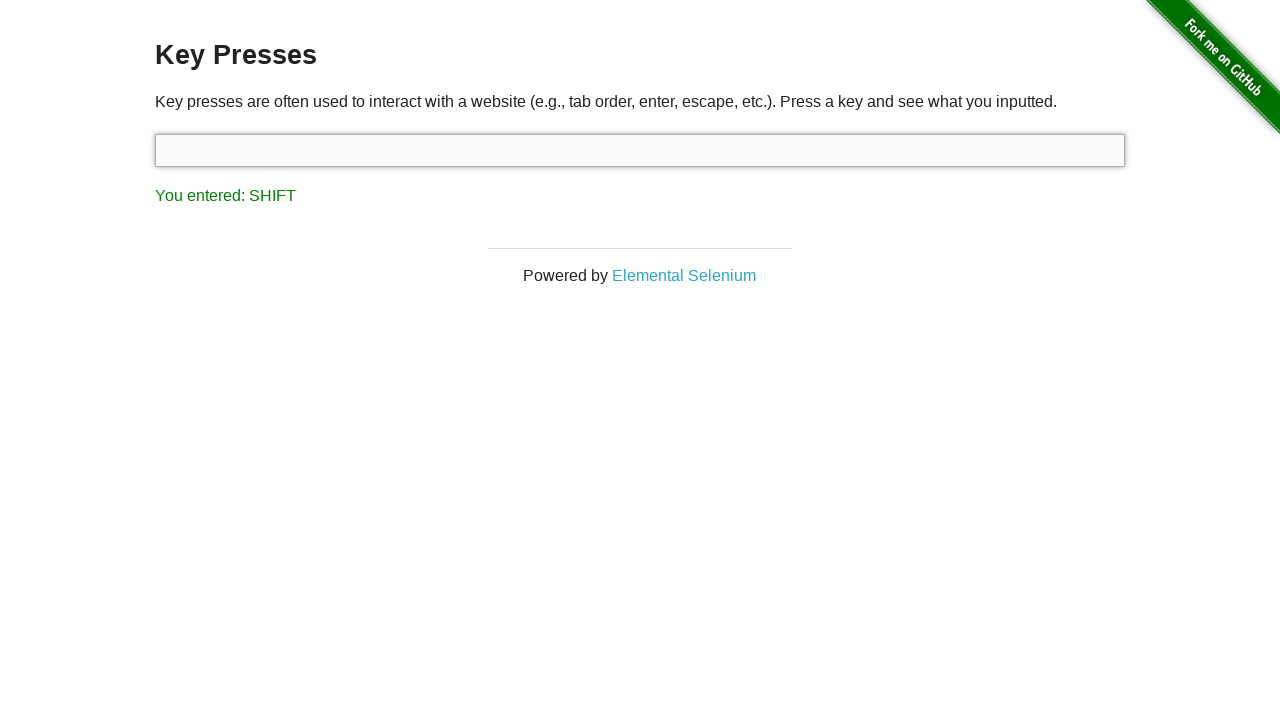

Pressed 's' key while Shift is held to produce uppercase 'S'
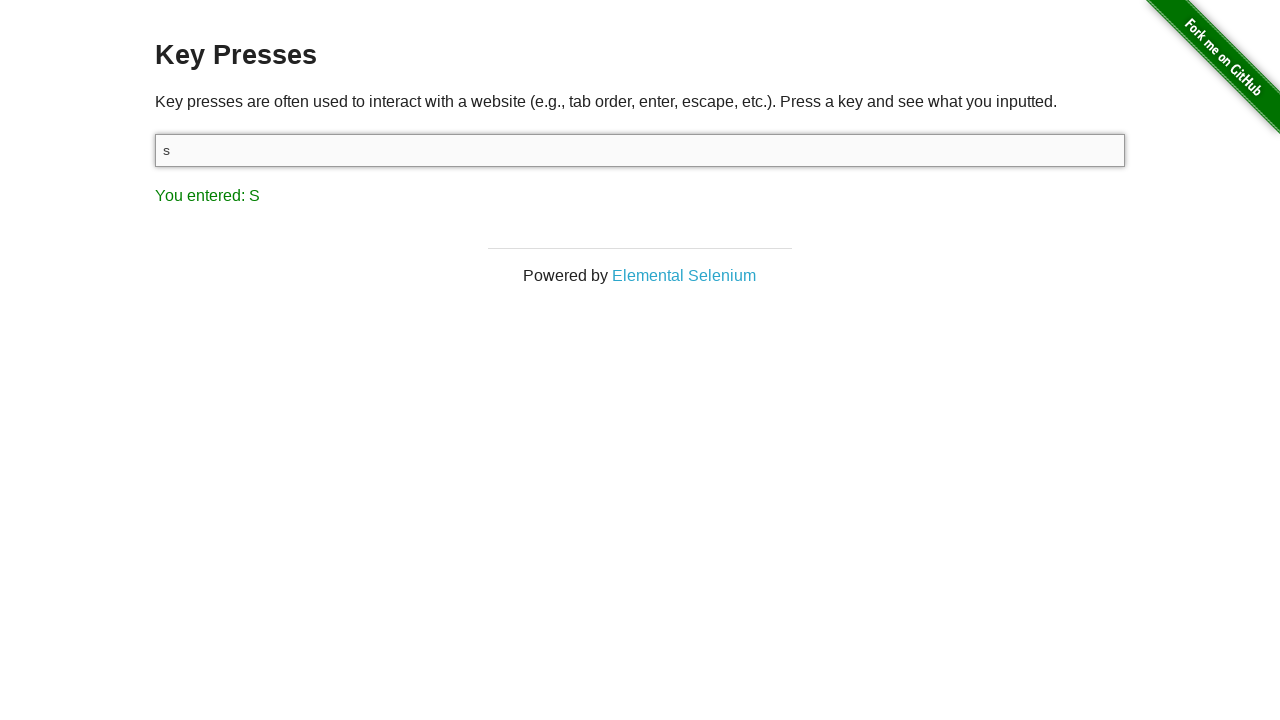

Released Shift key
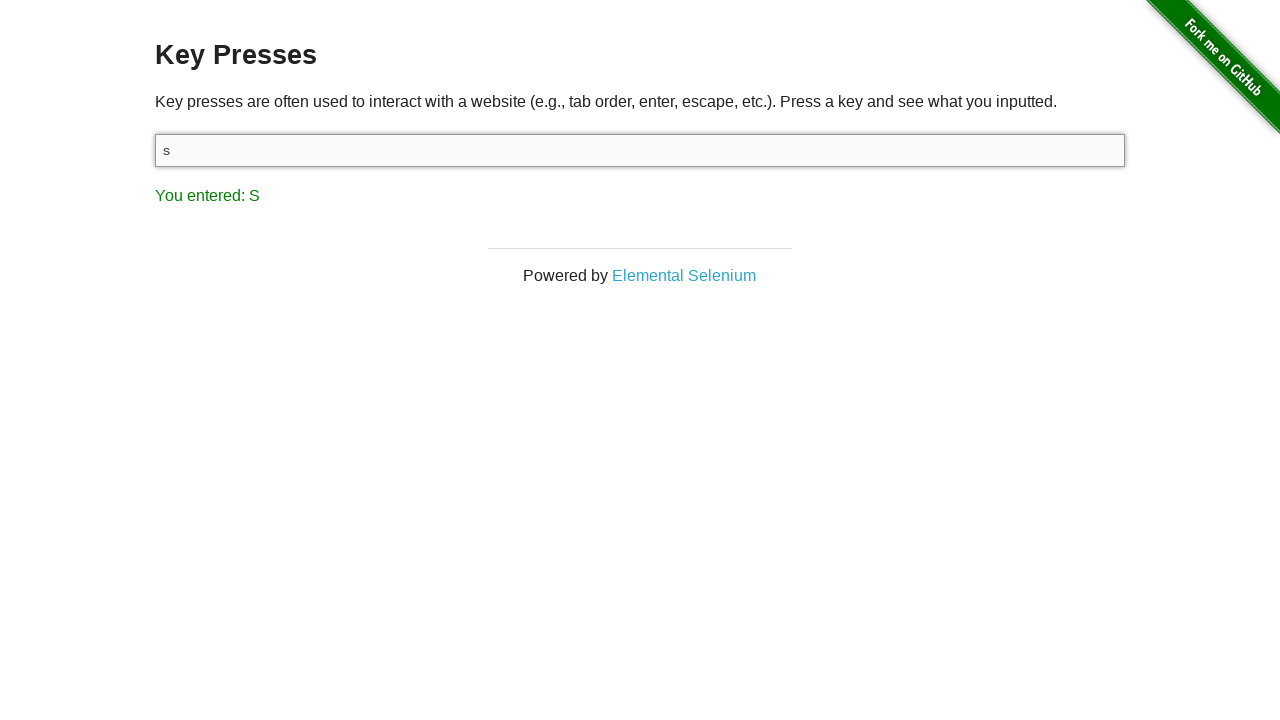

Result element appeared on page
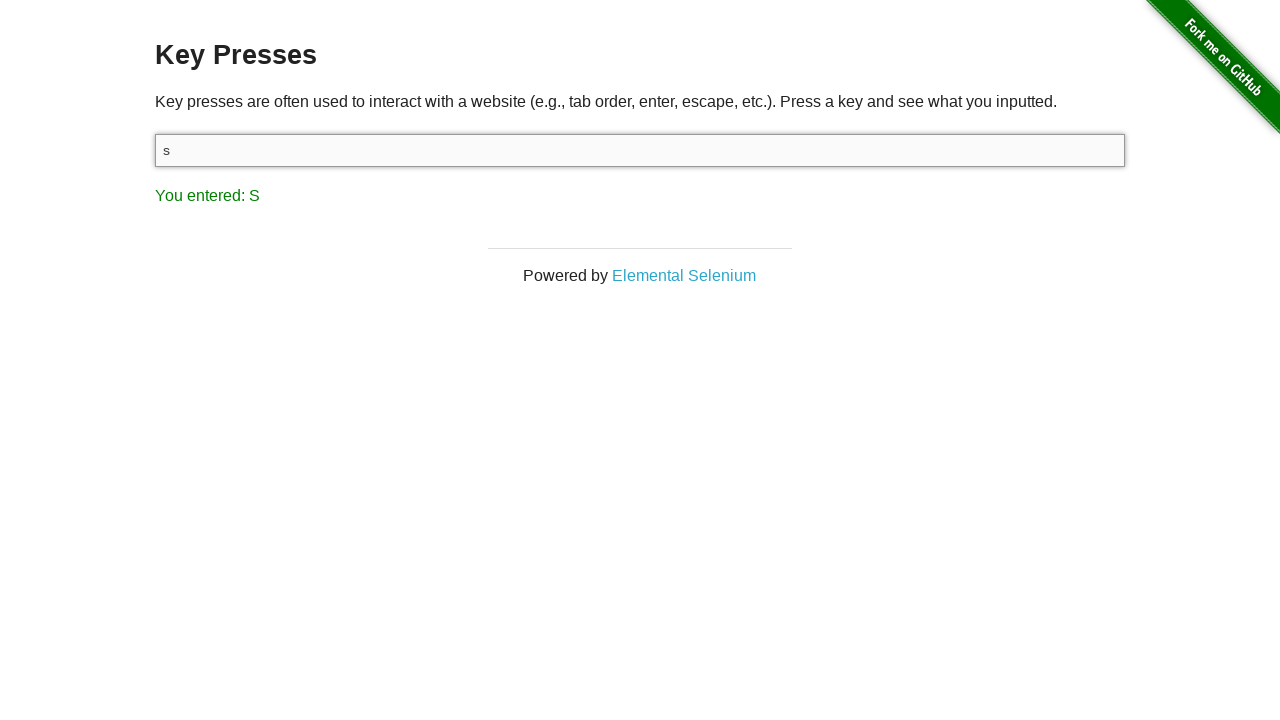

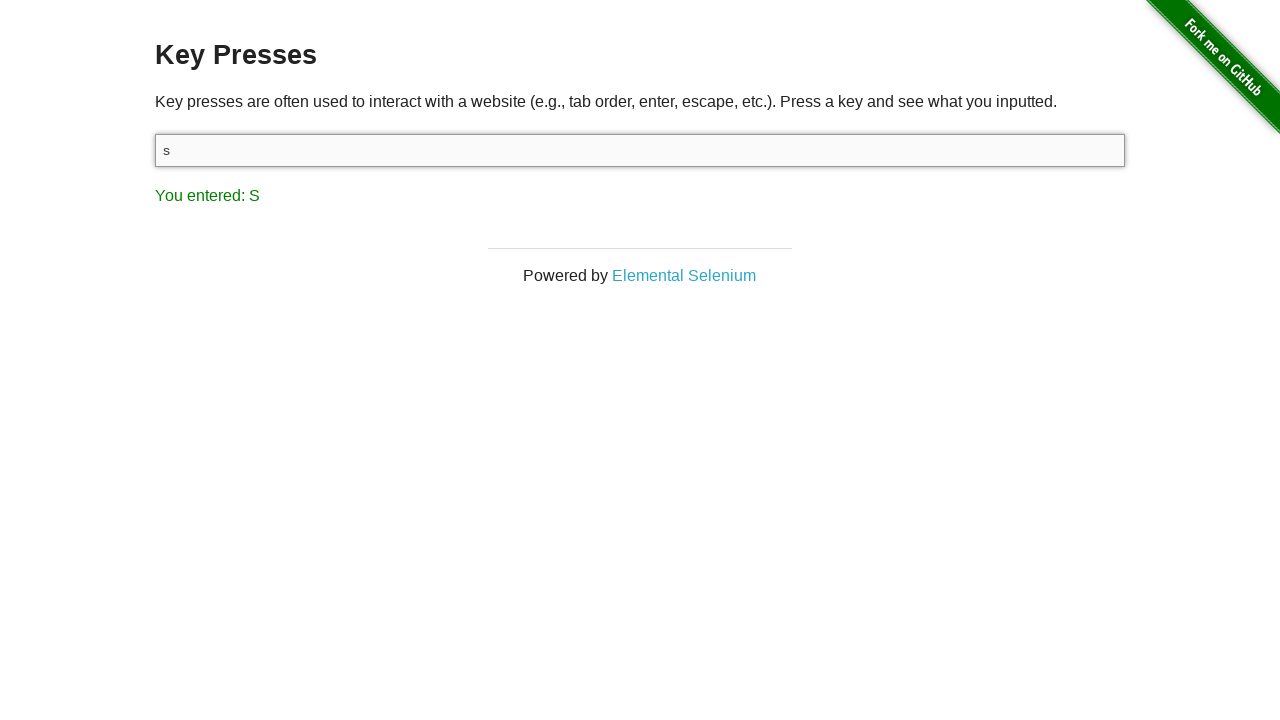